Navigates to DuckDuckGo homepage and verifies the current URL matches expected value

Starting URL: https://duckduckgo.com/

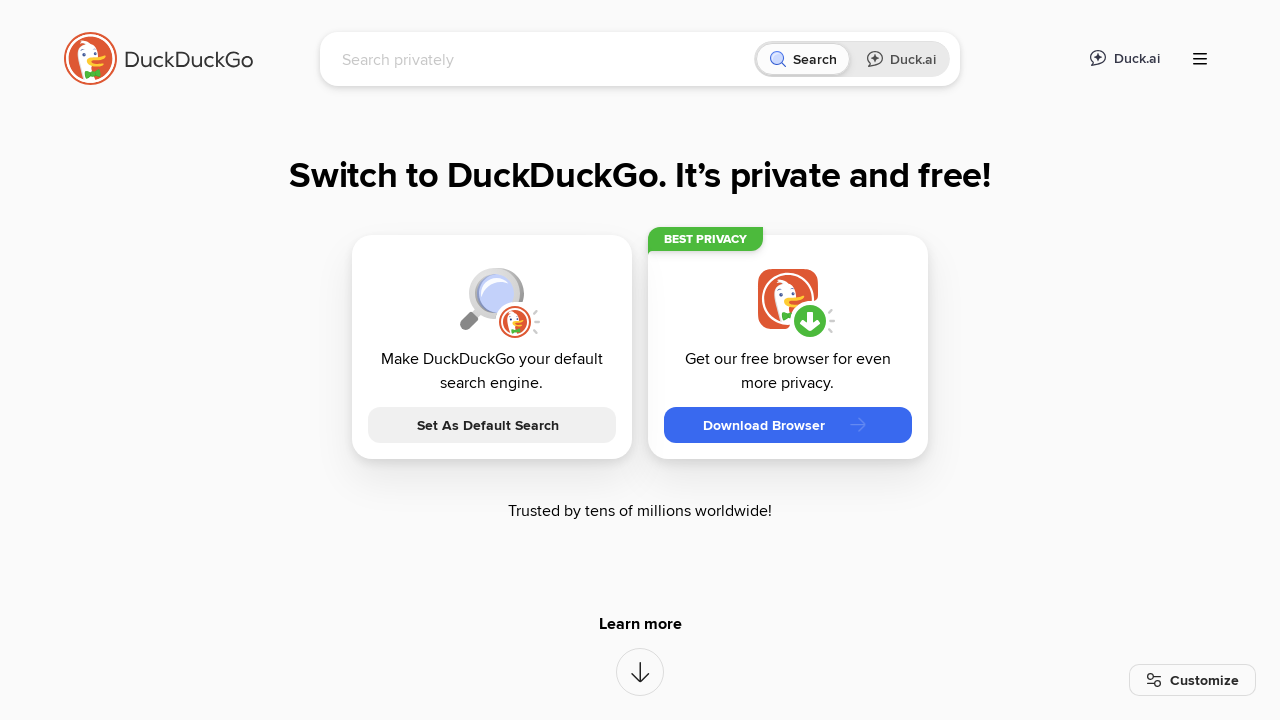

Waited for page to load (domcontentloaded state)
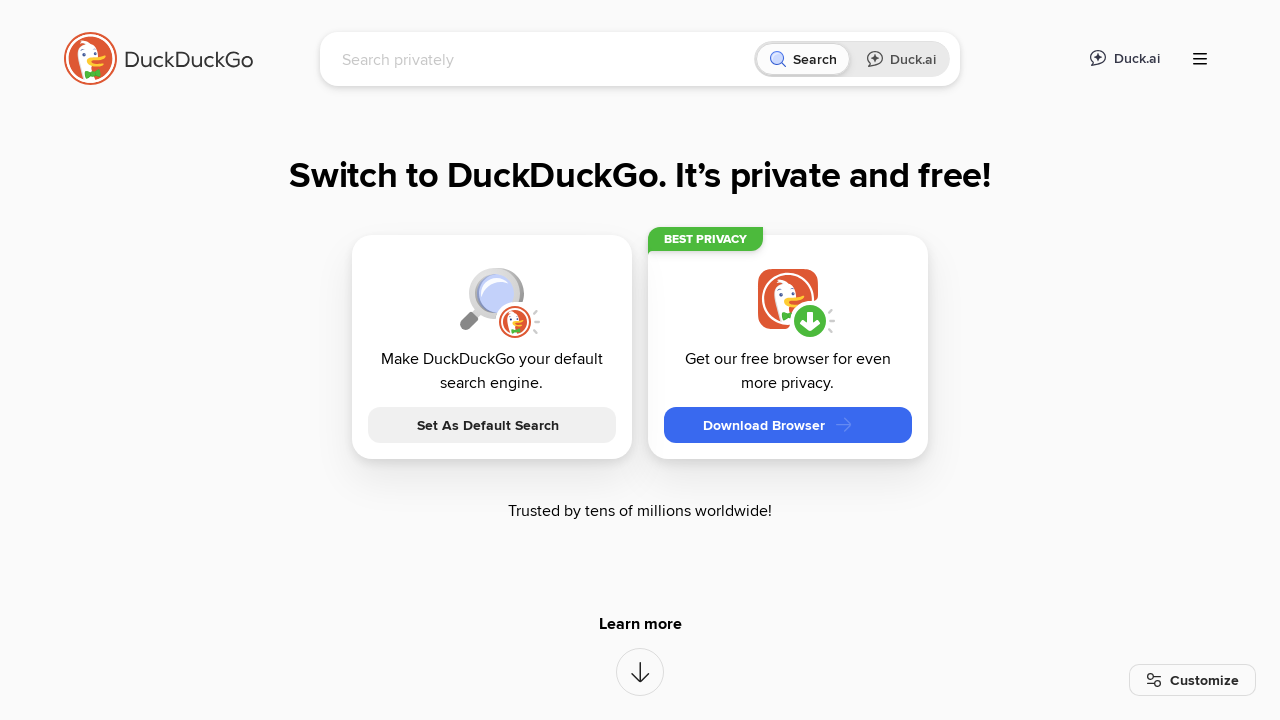

Retrieved current URL from page
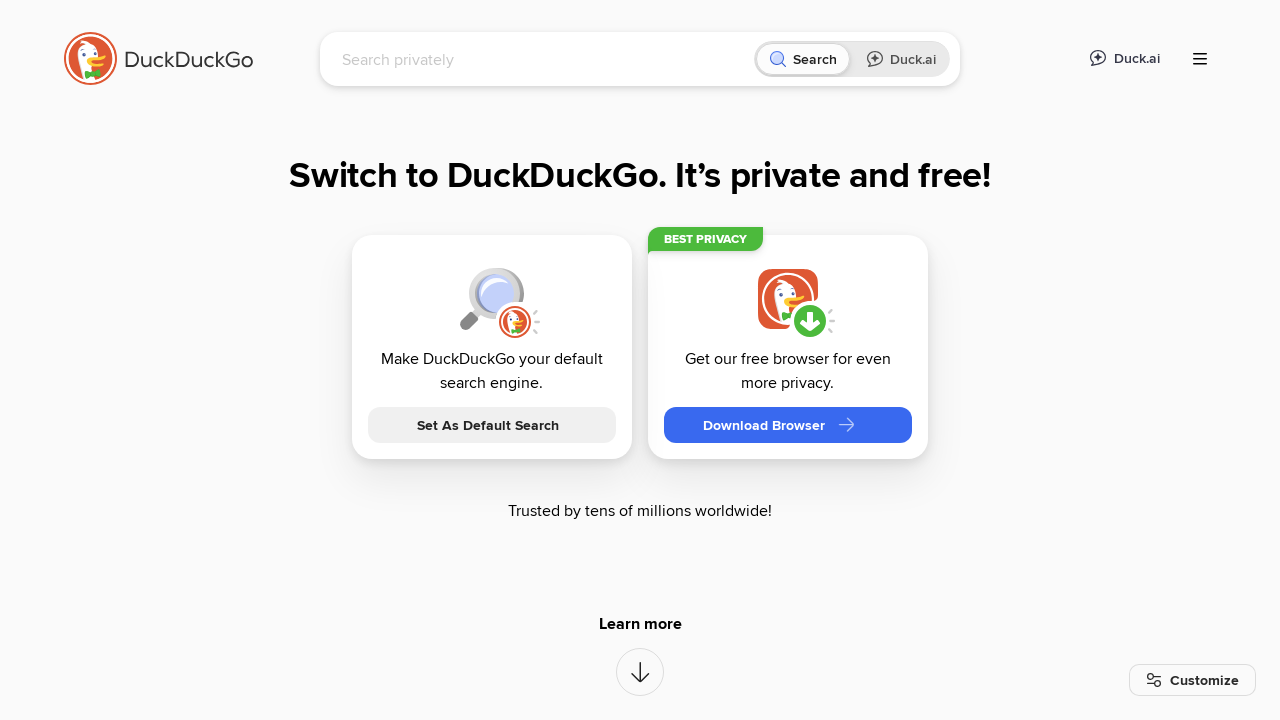

Verified current URL matches expected value 'https://duckduckgo.com/'
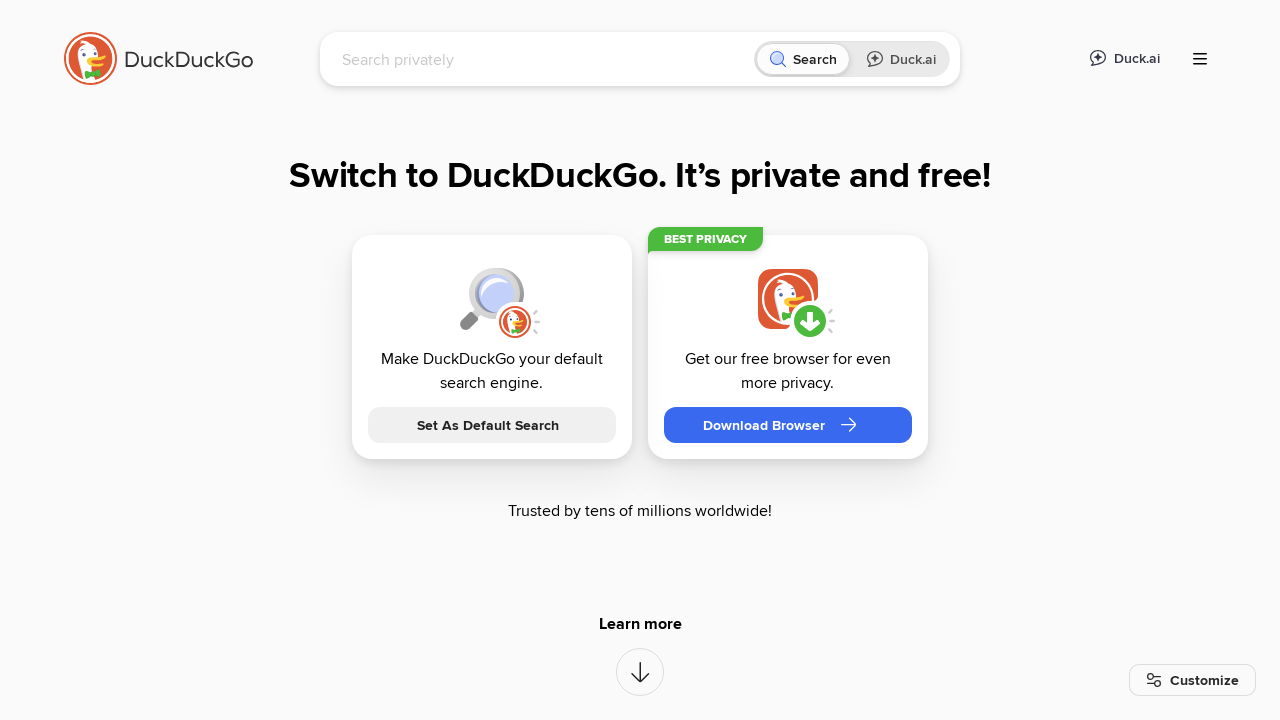

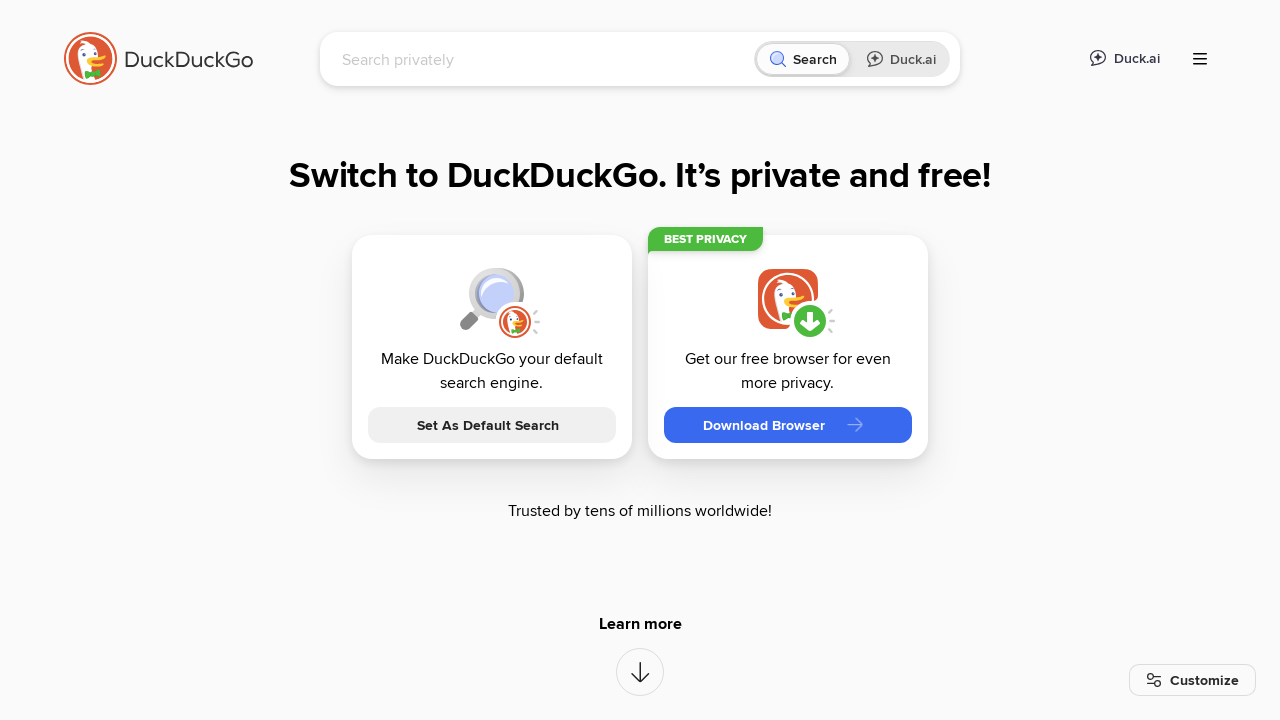